Tests dynamic element creation by clicking the "Add Element" button 5 times to create delete buttons

Starting URL: http://the-internet.herokuapp.com/add_remove_elements/

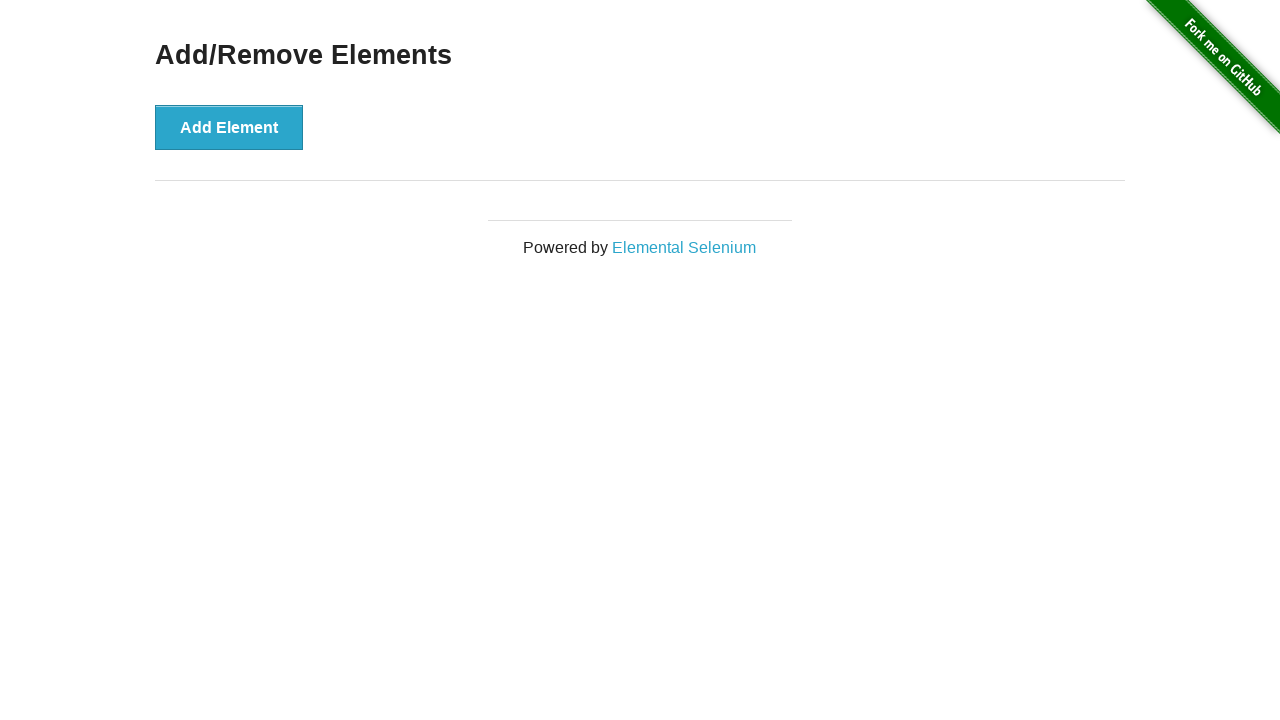

Navigated to Add/Remove Elements page
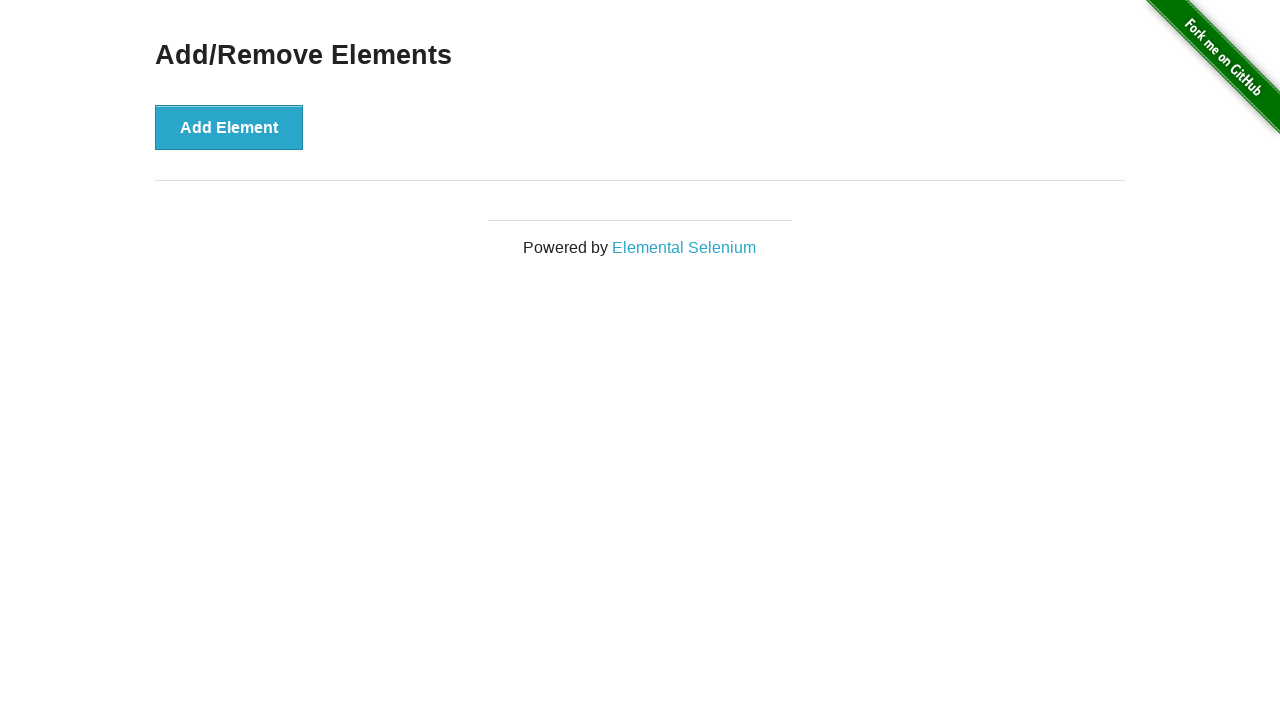

Clicked 'Add Element' button to create a delete button at (229, 127) on button[onclick='addElement()']
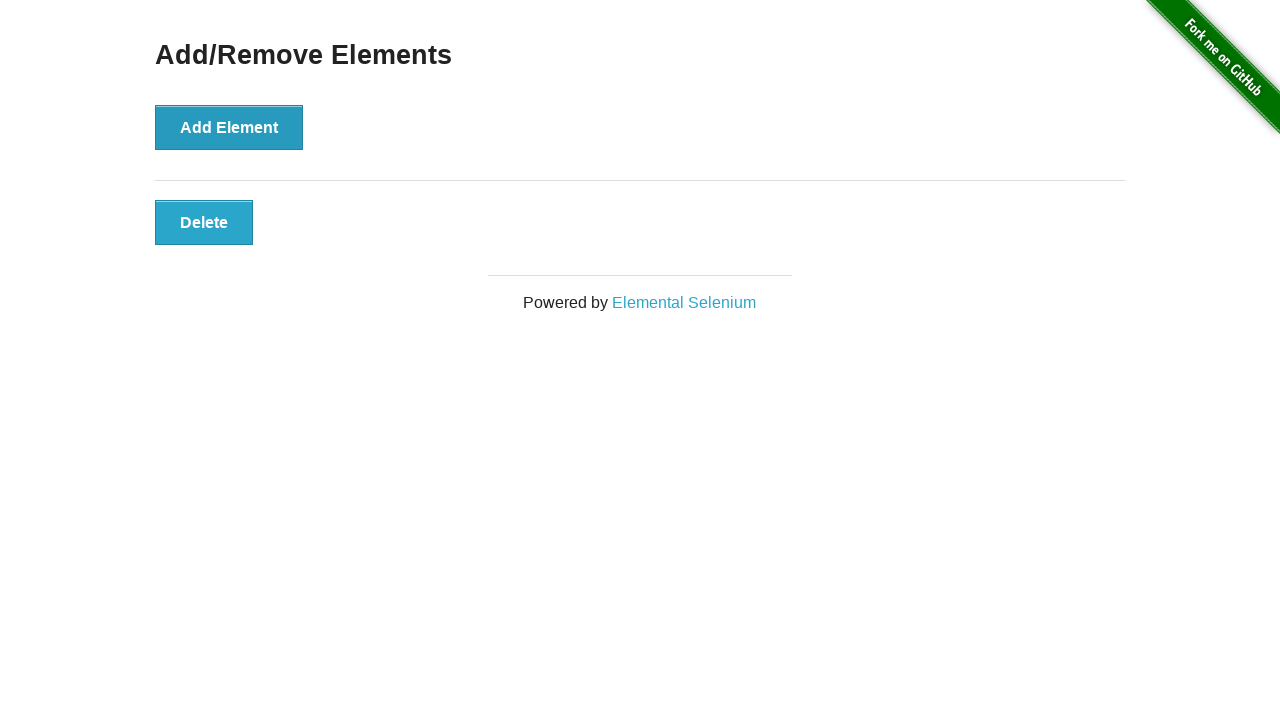

Clicked 'Add Element' button to create a delete button at (229, 127) on button[onclick='addElement()']
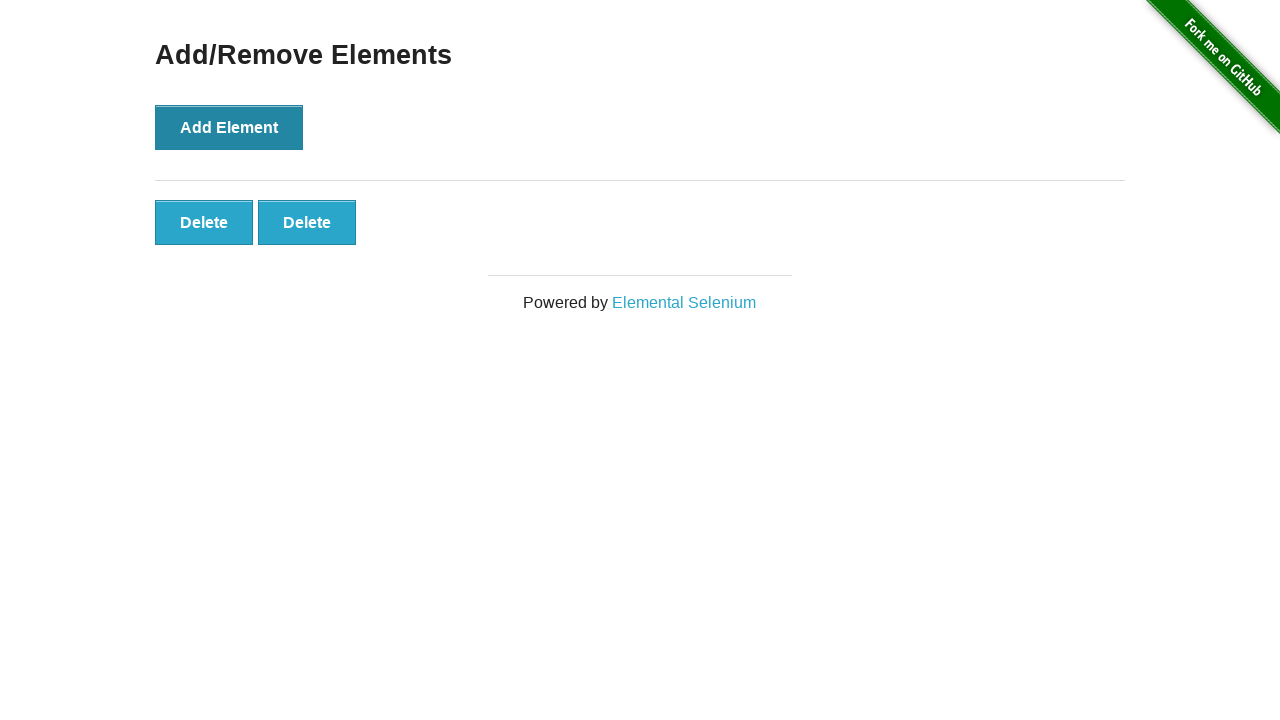

Clicked 'Add Element' button to create a delete button at (229, 127) on button[onclick='addElement()']
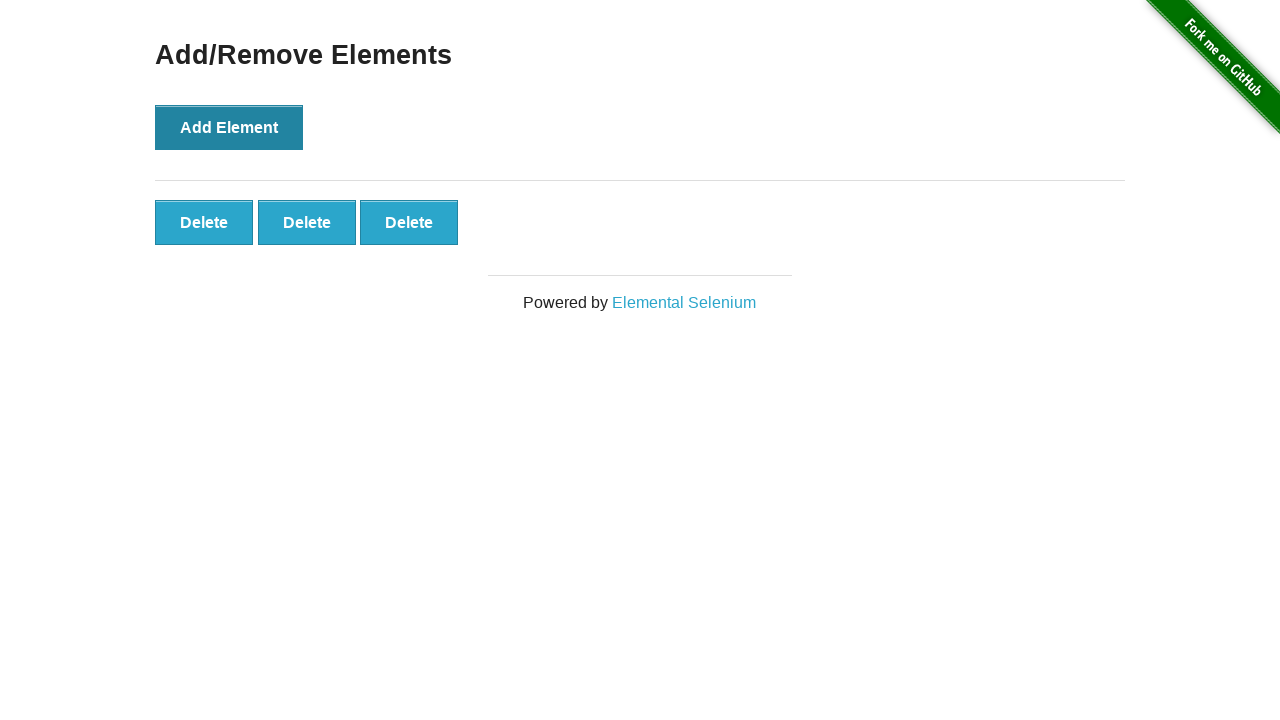

Clicked 'Add Element' button to create a delete button at (229, 127) on button[onclick='addElement()']
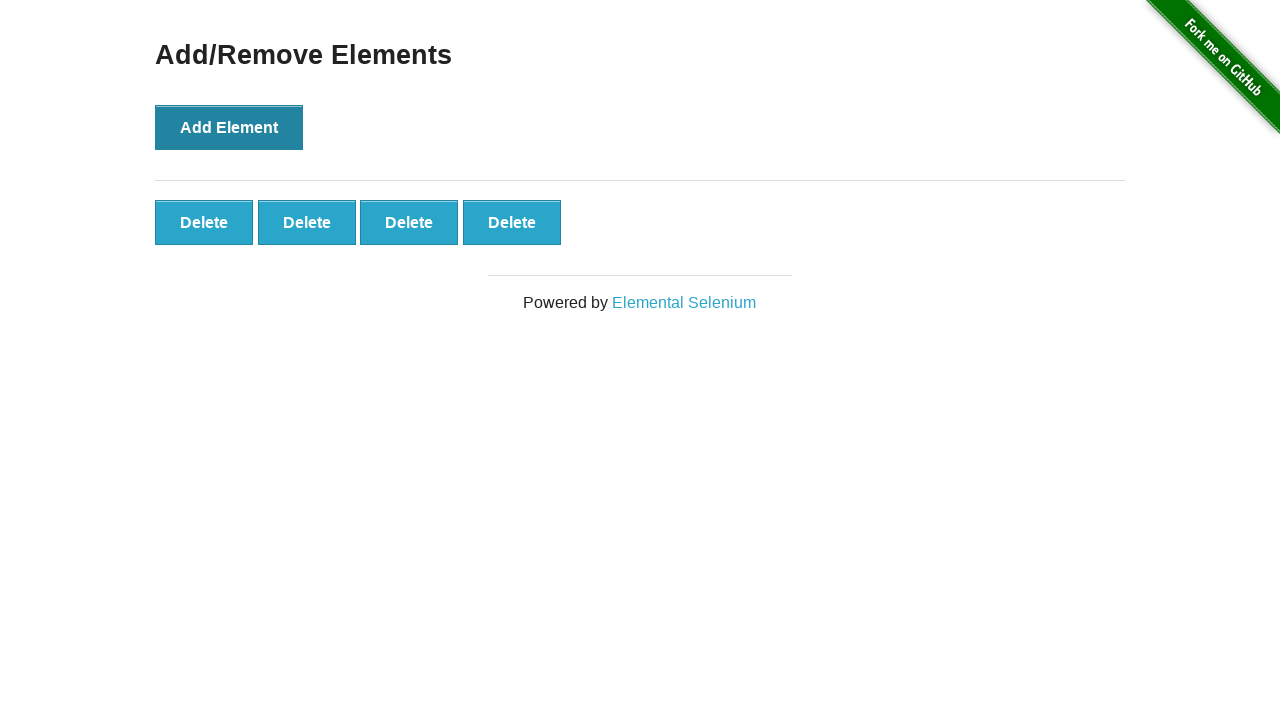

Clicked 'Add Element' button to create a delete button at (229, 127) on button[onclick='addElement()']
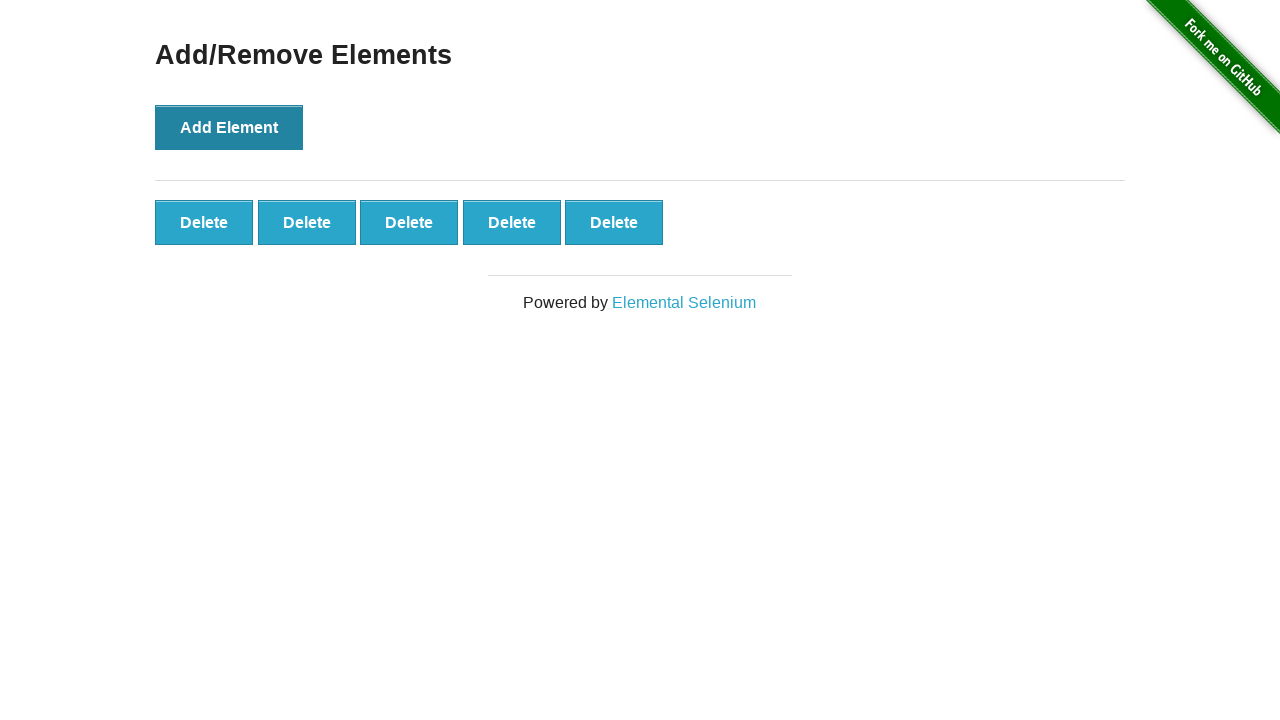

Waited for delete buttons to appear
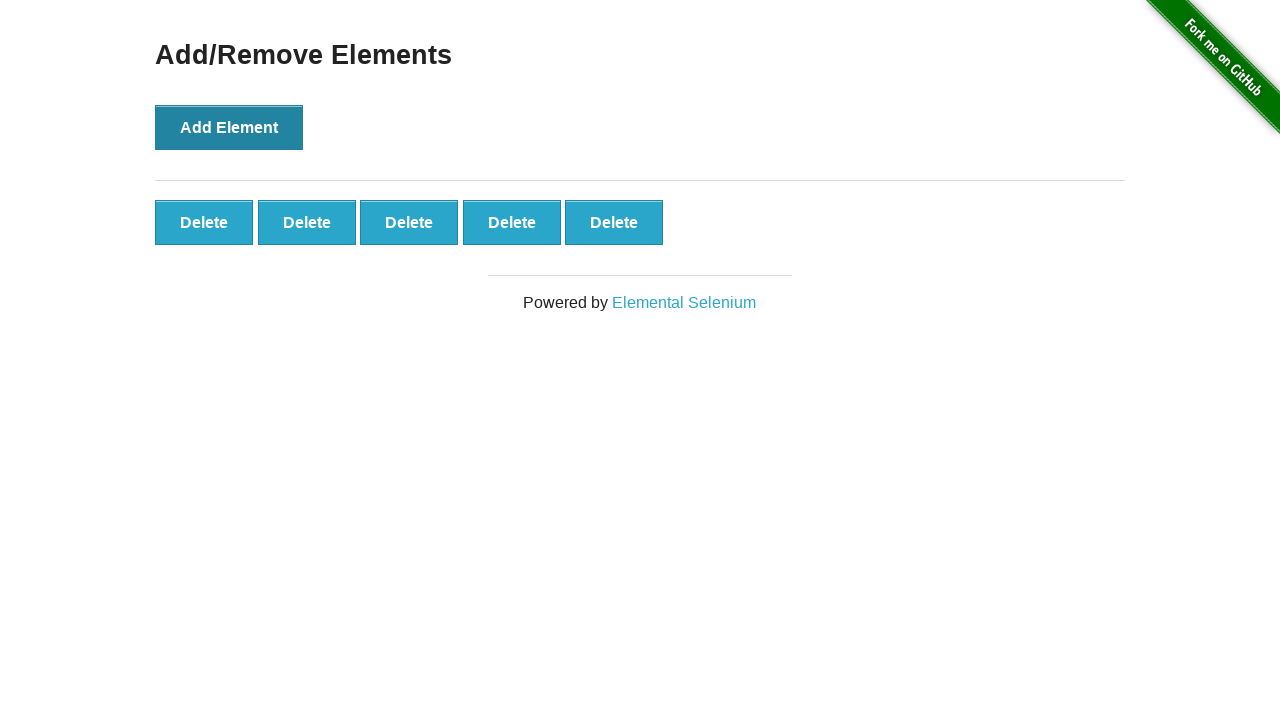

Located all delete buttons on the page
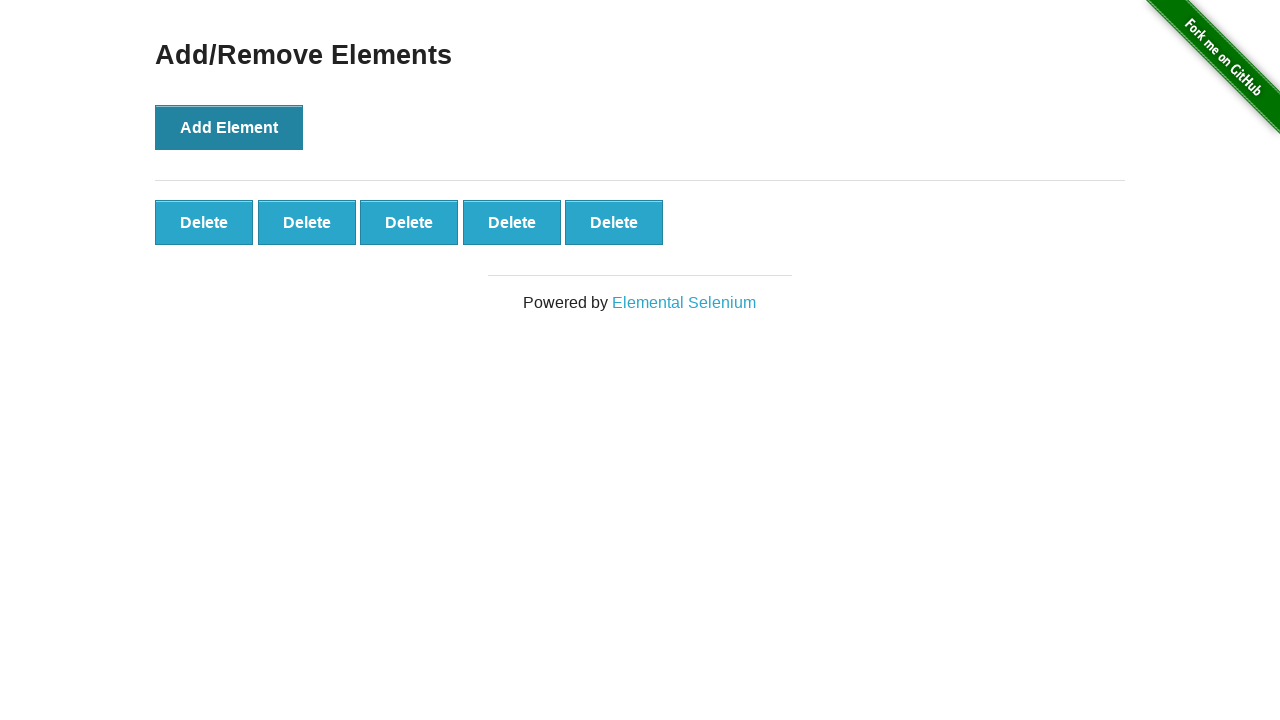

Verified that exactly 5 delete buttons were created
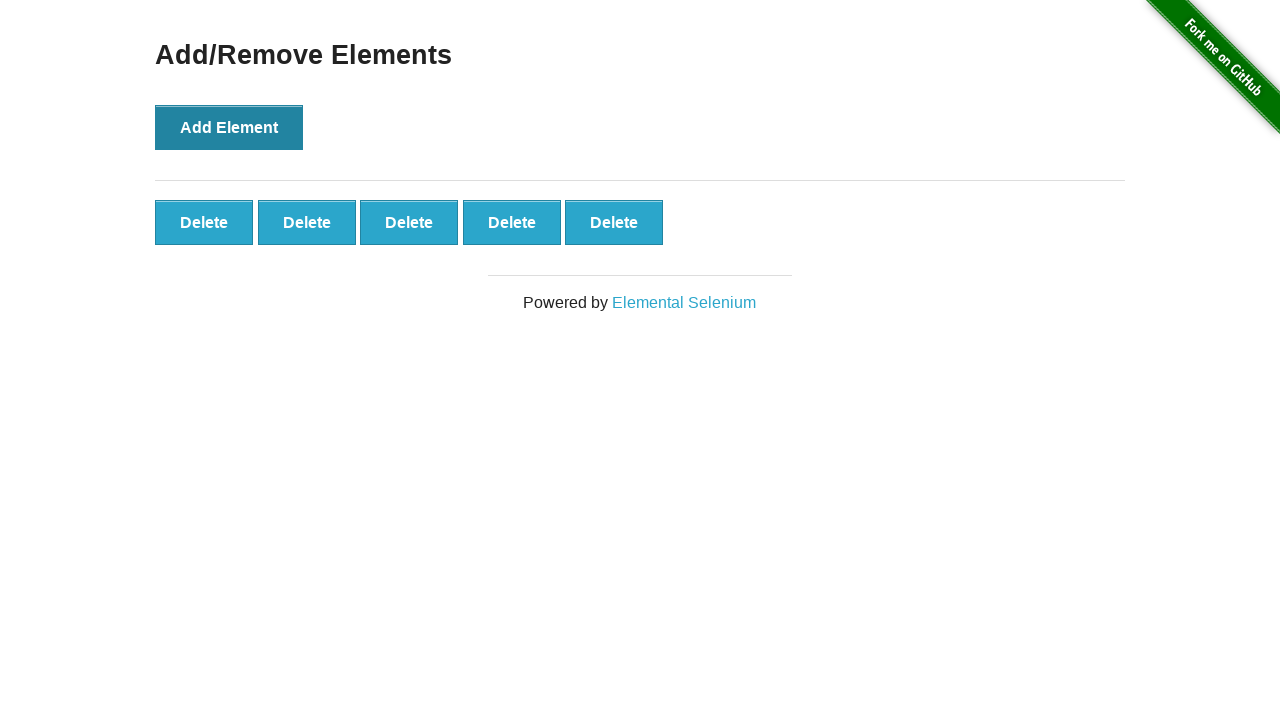

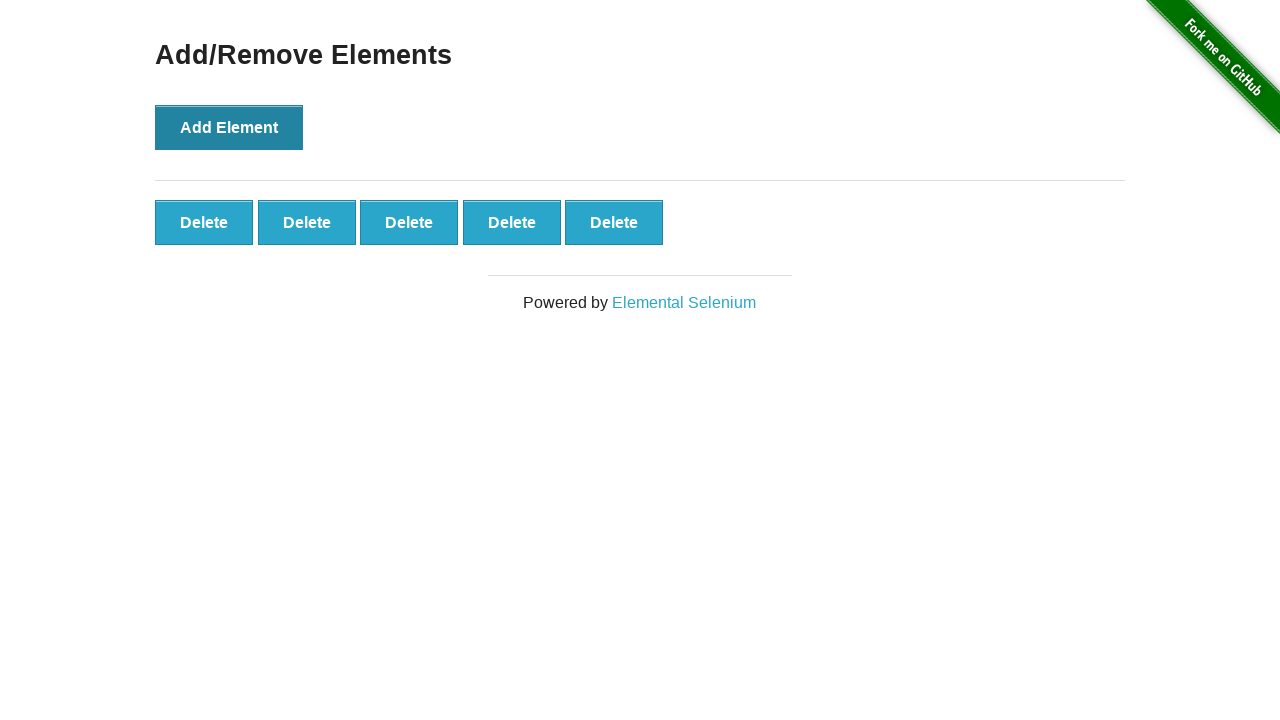